Tests navigation to the Special page by clicking the Special Hot link in the menu

Starting URL: https://ecommerce-playground.lambdatest.io/

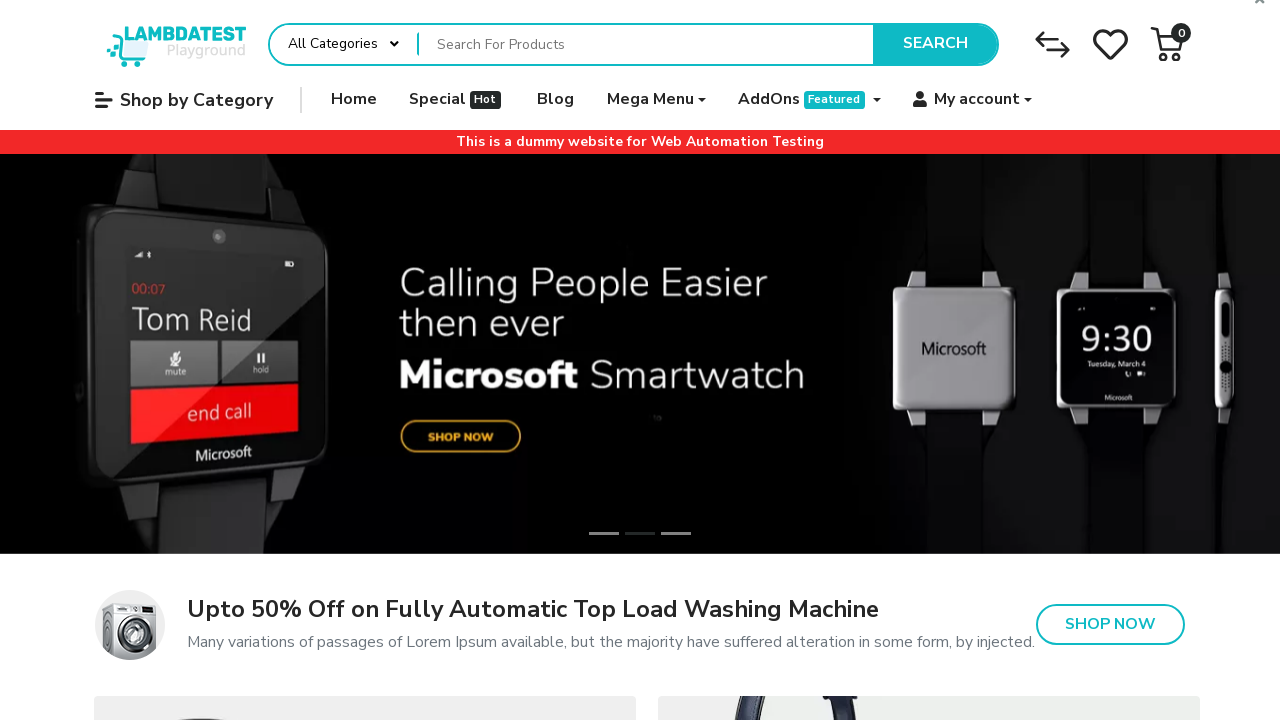

Clicked on Special Hot link in menu at (457, 100) on internal:role=link[name="Special Hot"s]
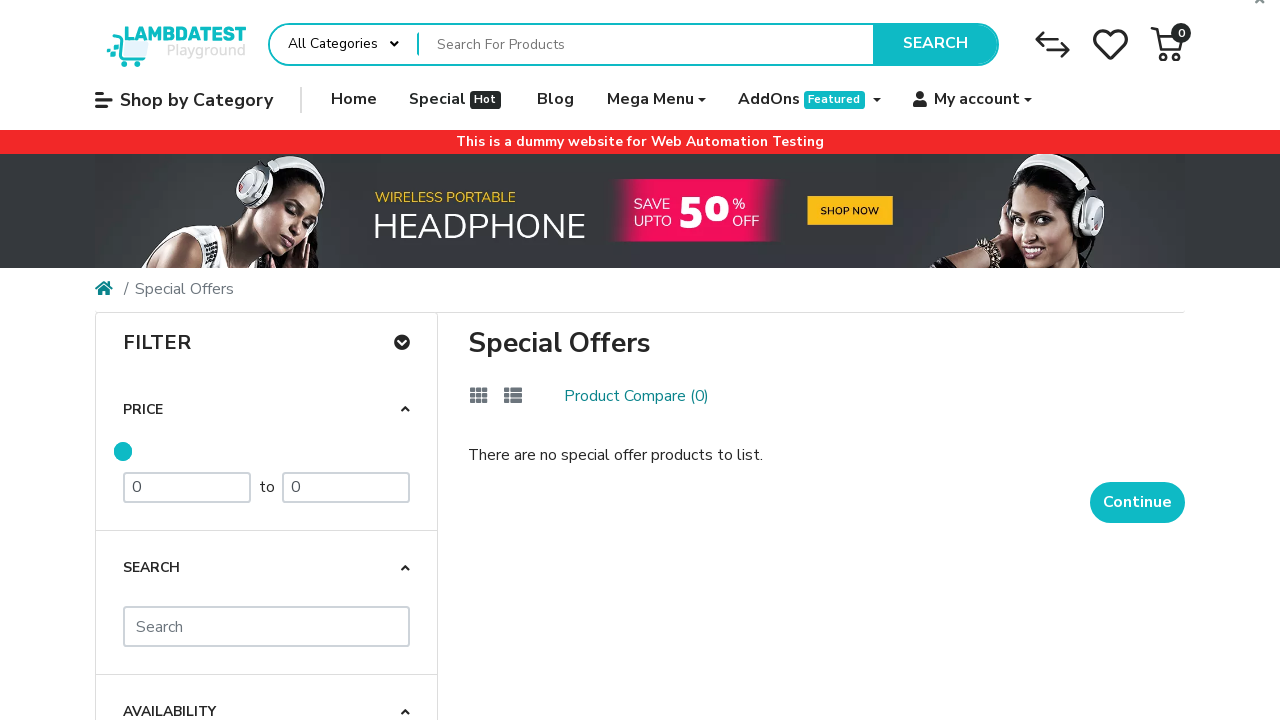

Successfully navigated to Special page
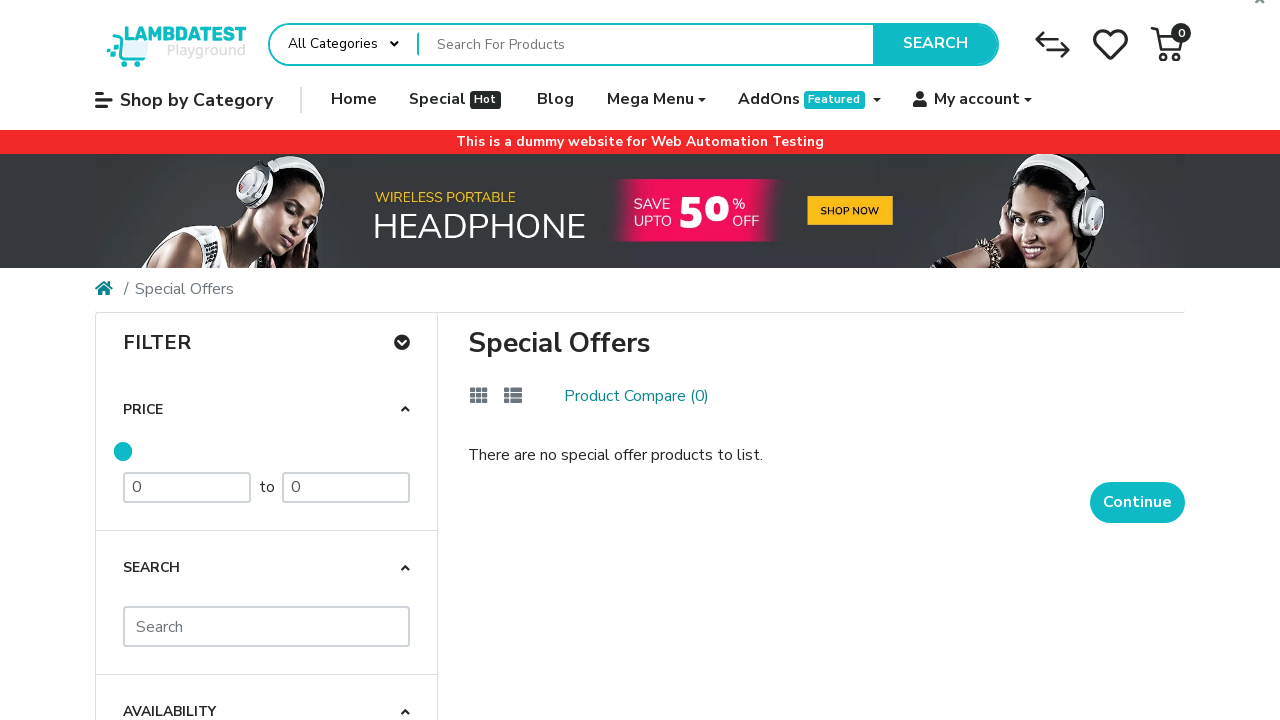

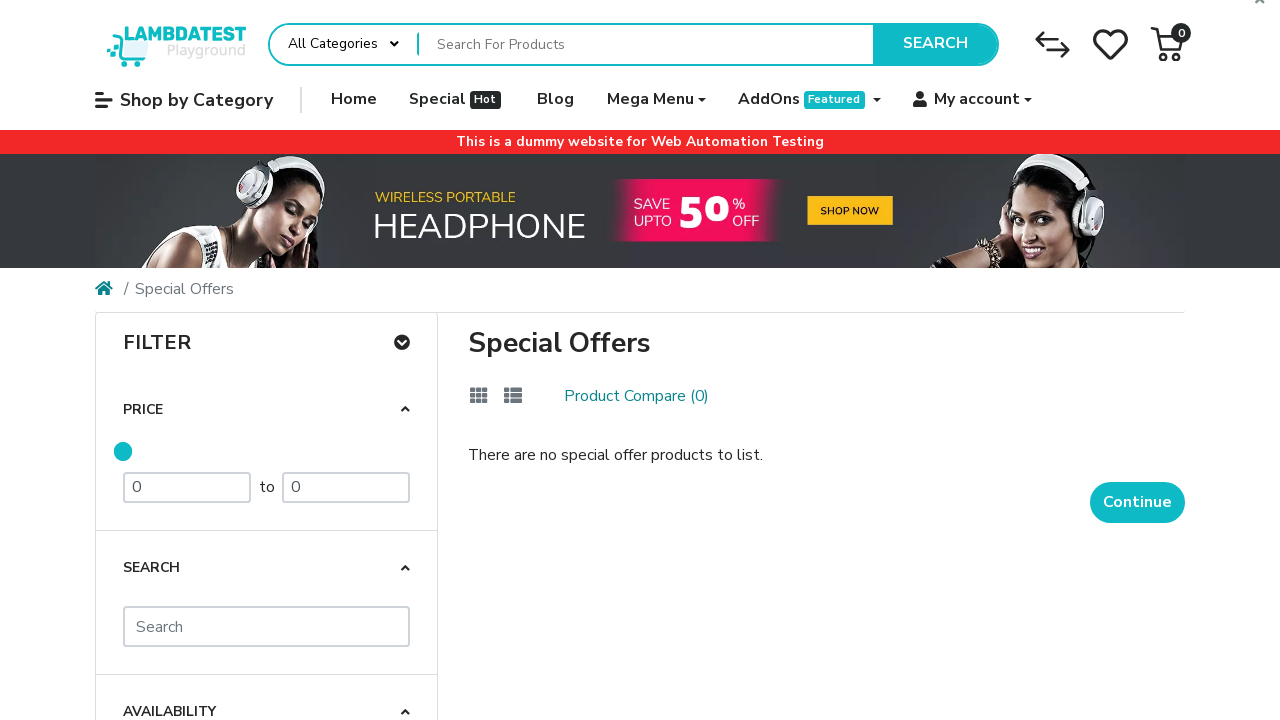